Tests dropdown menu functionality by clicking the dropdown button and selecting the autocomplete option

Starting URL: https://formy-project.herokuapp.com/dropdown

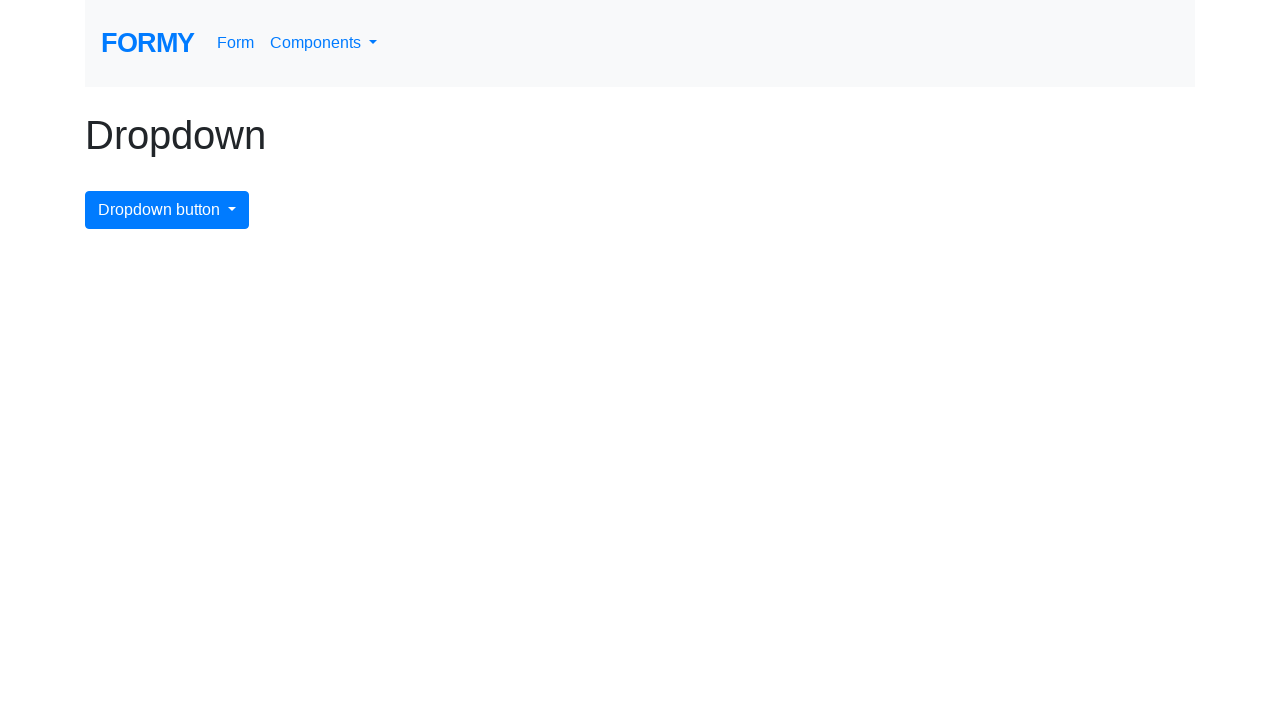

Waited for dropdown menu button to be visible
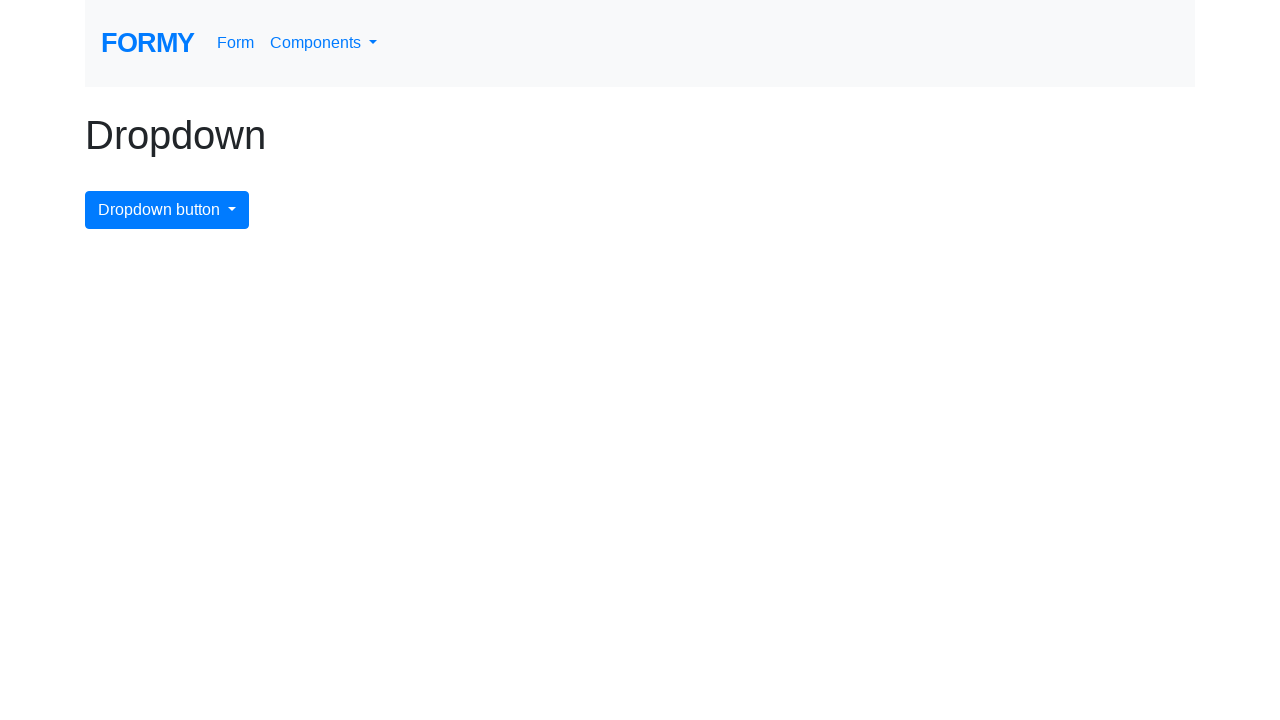

Clicked the dropdown menu button at (167, 210) on #dropdownMenuButton
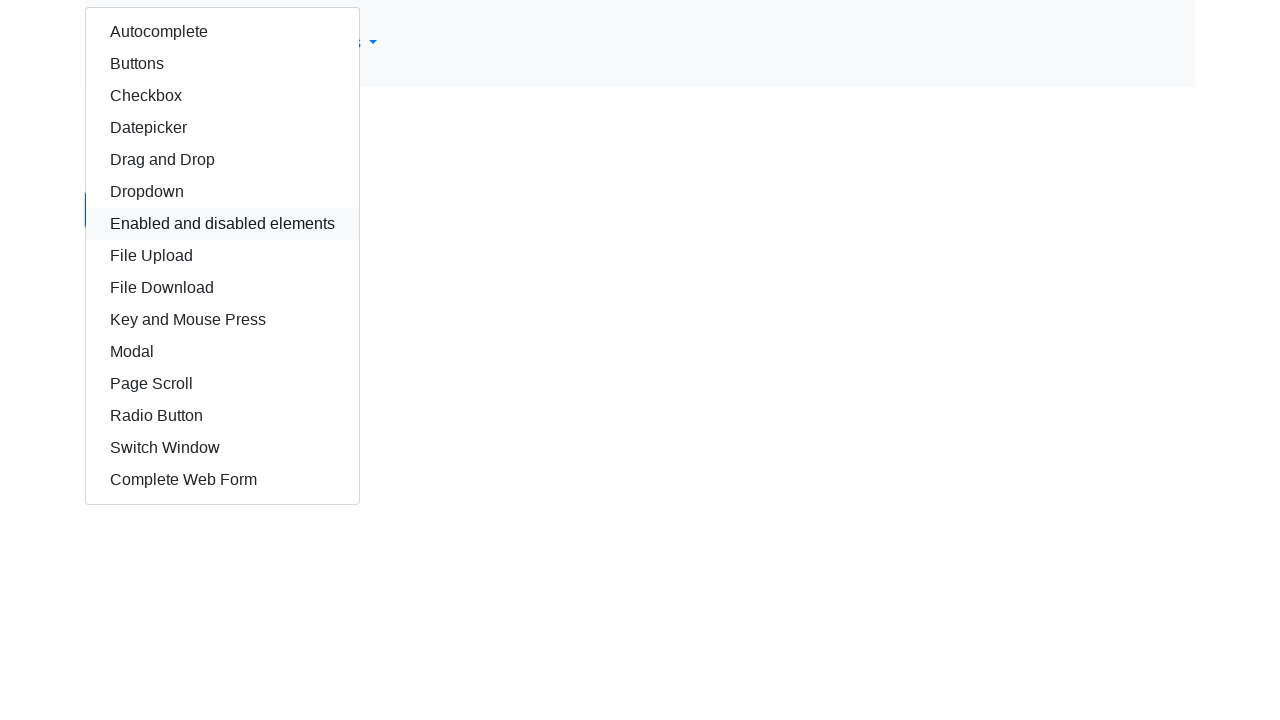

Selected the autocomplete option from the dropdown menu at (222, 32) on #autocomplete
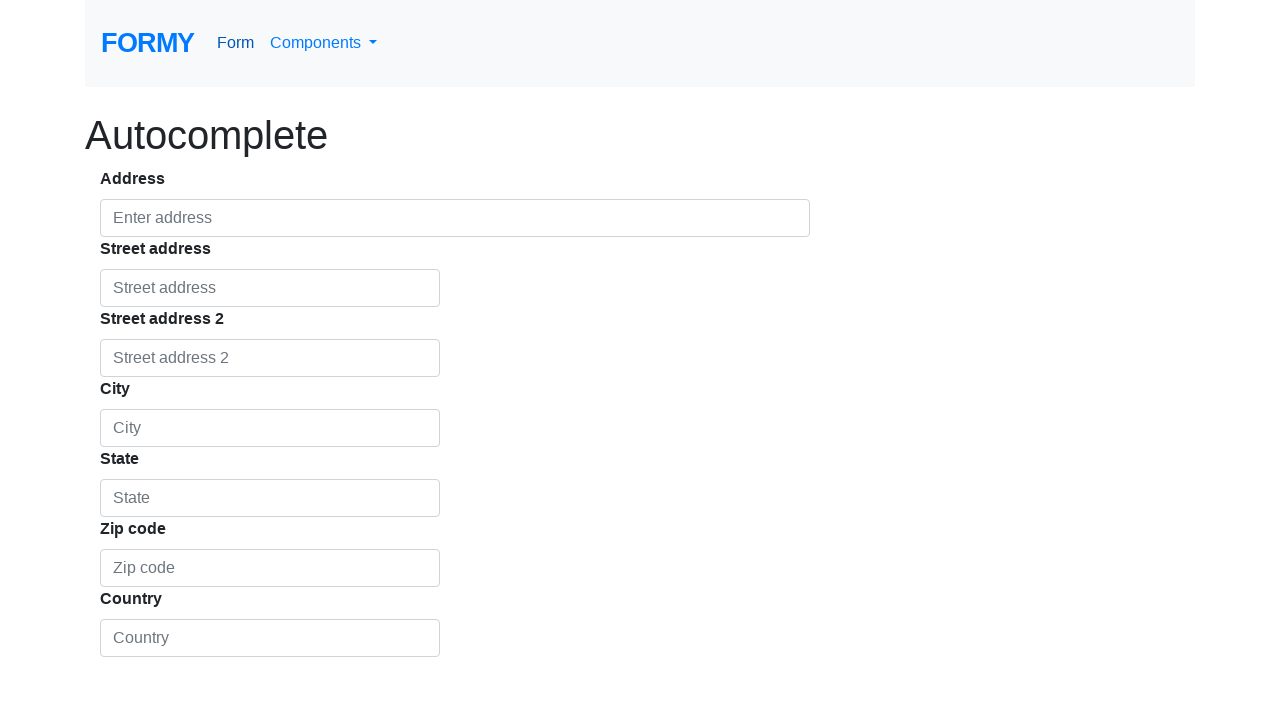

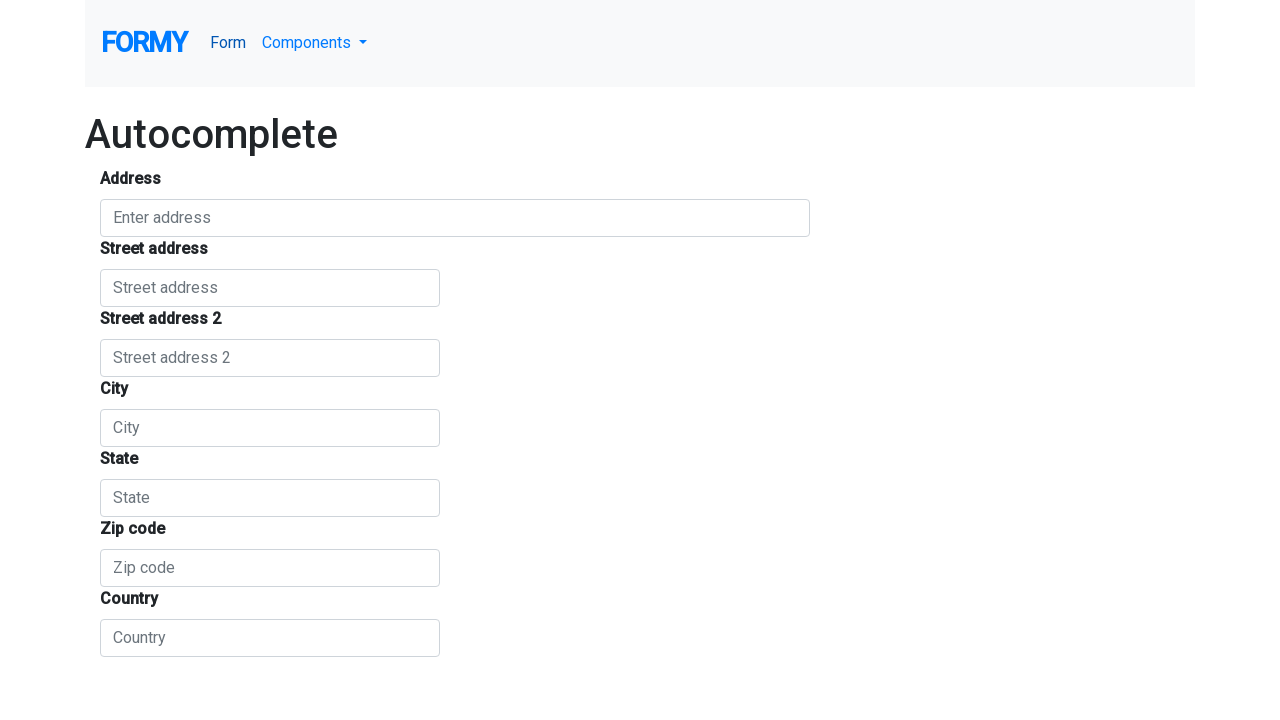